Tests navigation to the datepicker page by clicking on the datepicker link from the jQuery UI homepage

Starting URL: https://jqueryui.com/

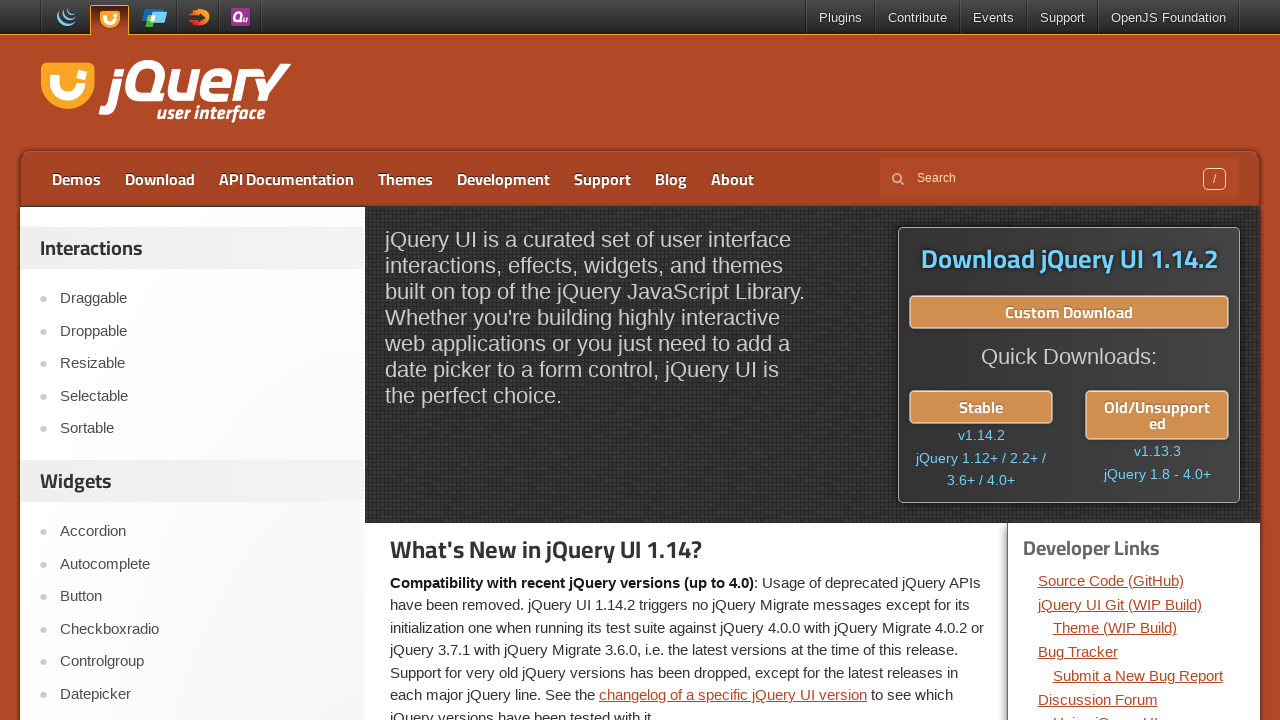

Verified current URL is jQuery UI homepage
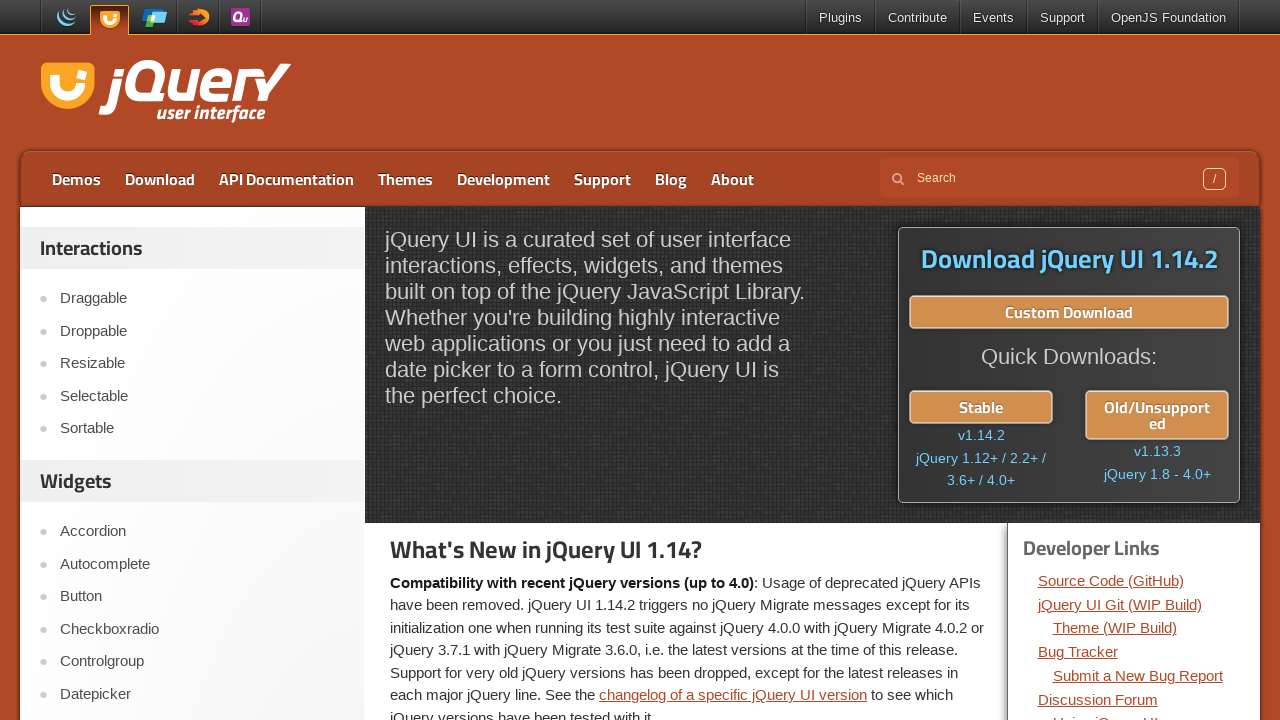

Clicked on Datepicker link at (202, 694) on a:has-text('Datepicker')
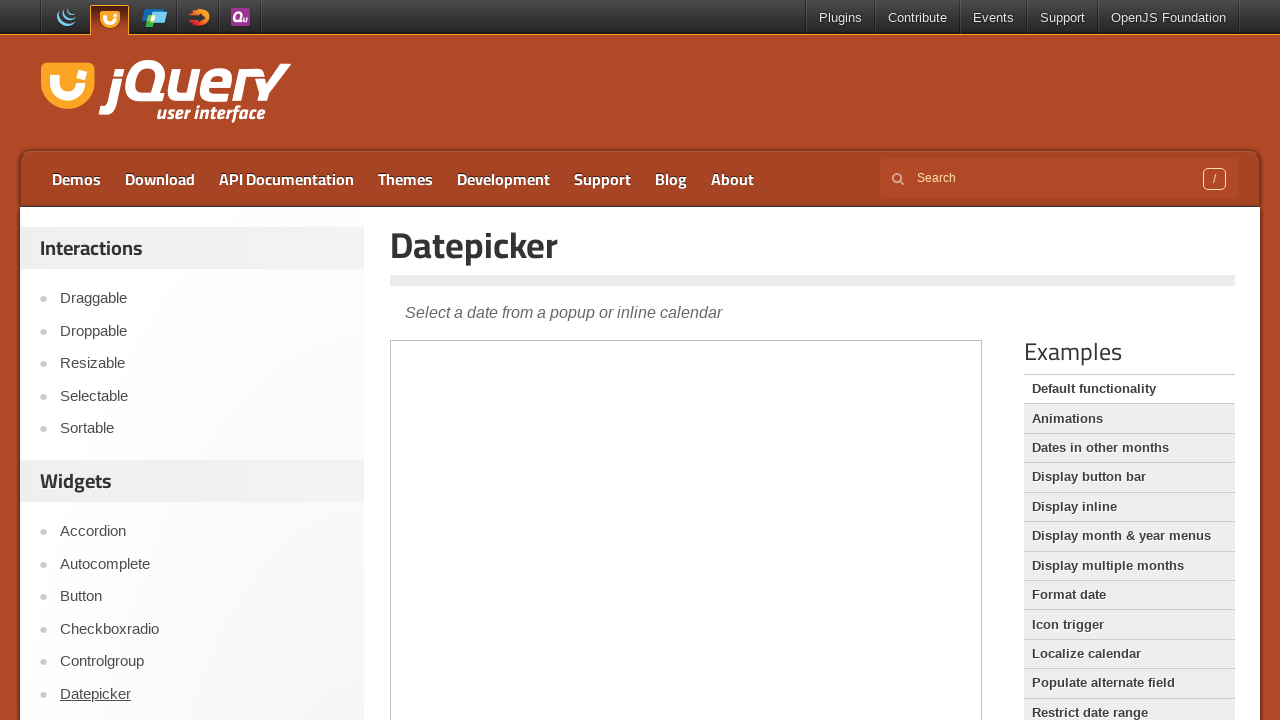

Navigated to datepicker page
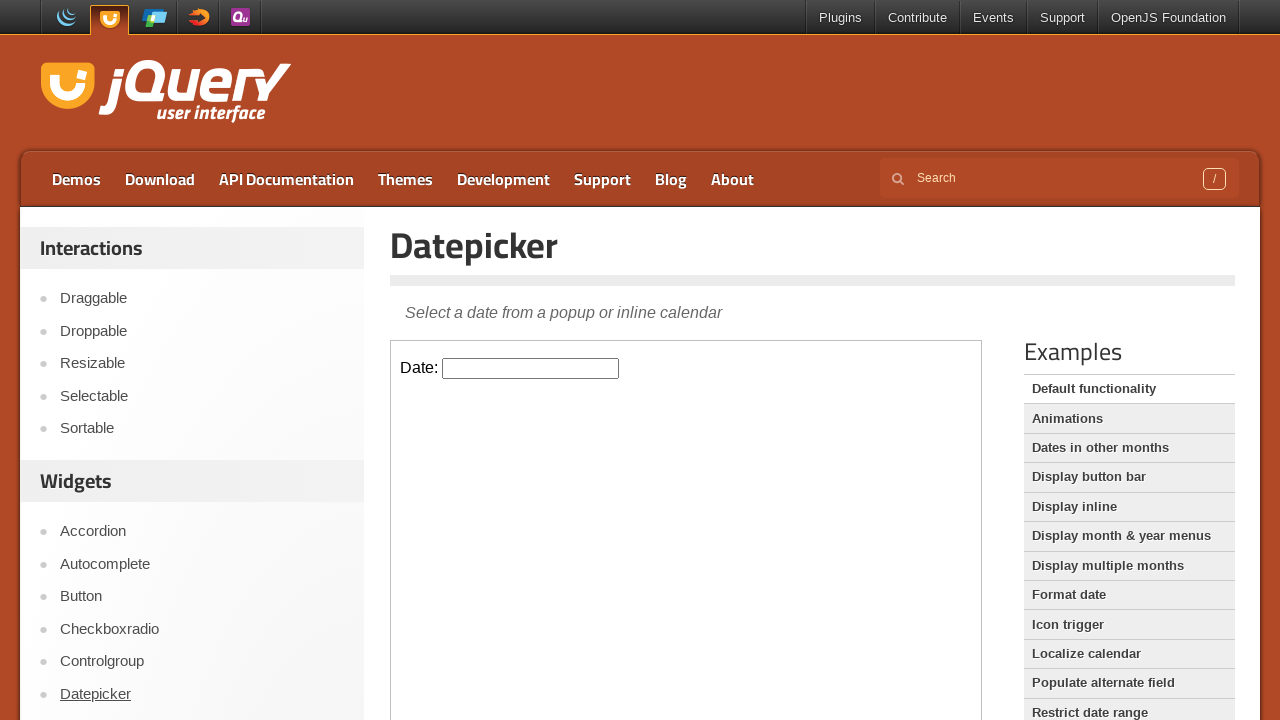

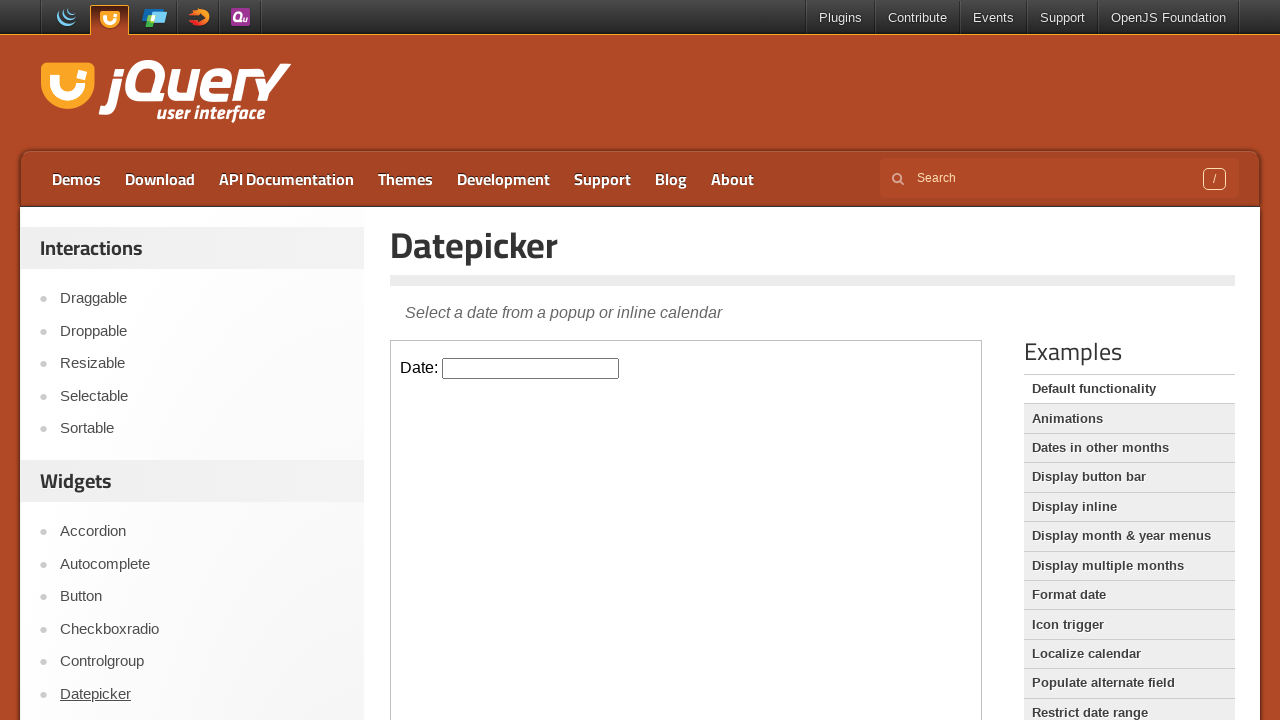